Opens OrangeHRM demo login page and verifies the page title is 'OrangeHRM'

Starting URL: https://opensource-demo.orangehrmlive.com/web/index.php/auth/login

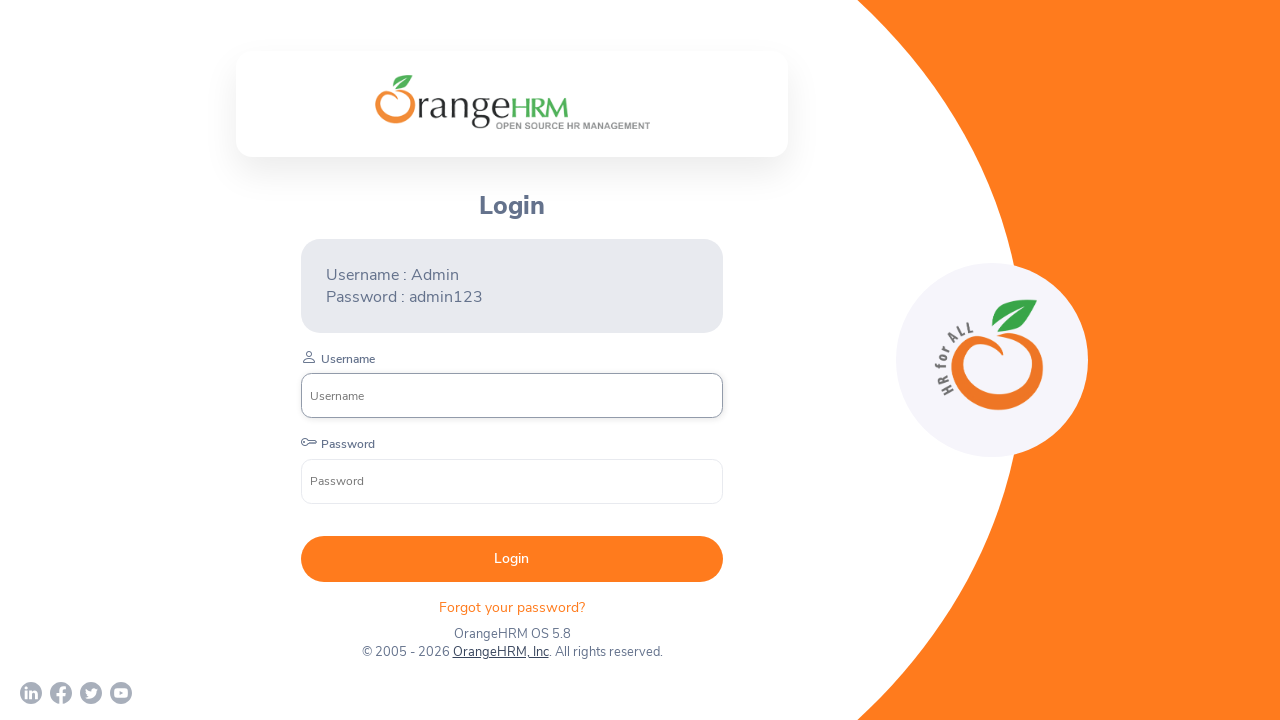

Waited for page DOM to load
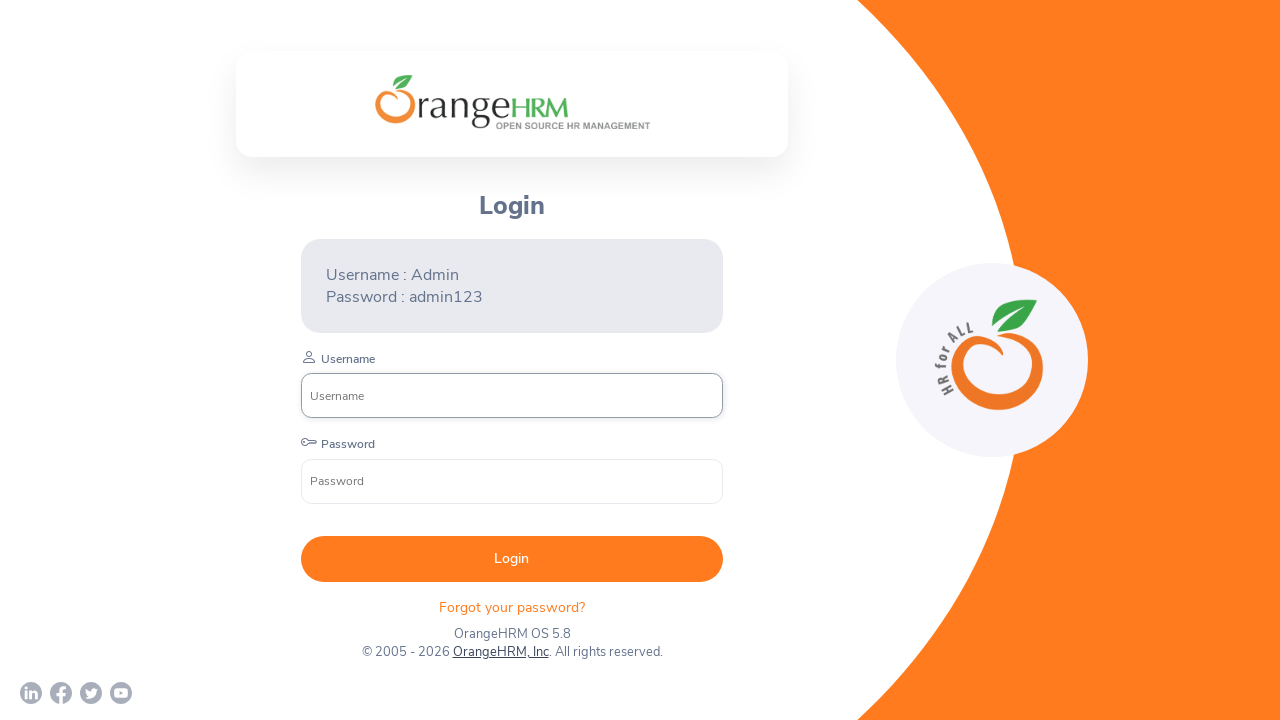

Verified page title is 'OrangeHRM'
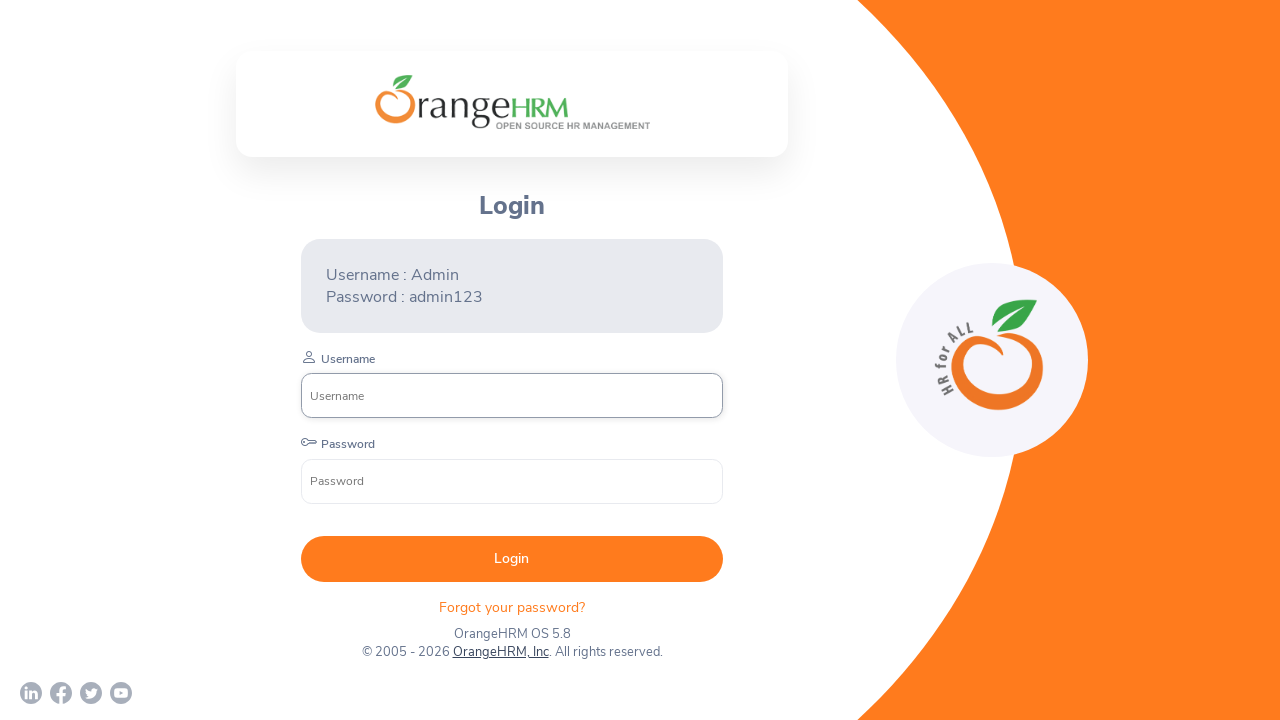

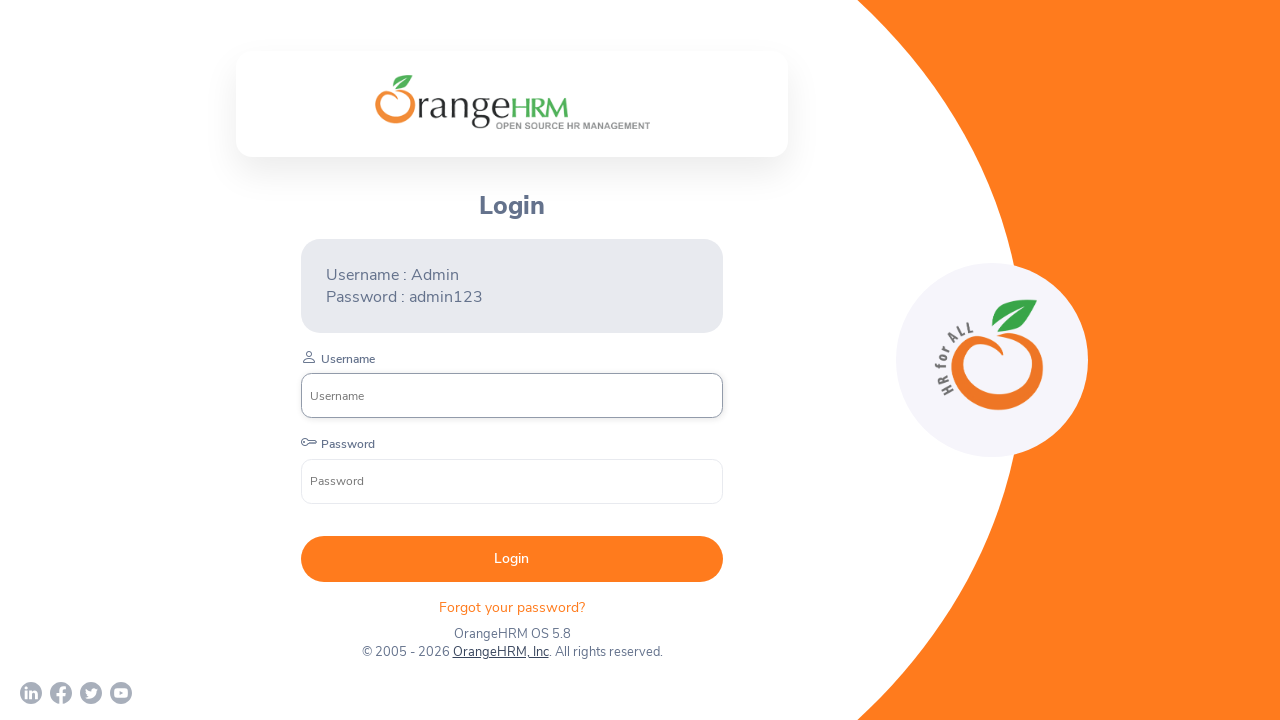